Navigates to the password recovery page by clicking the forgot password link

Starting URL: https://b2c.passport.rt.ru

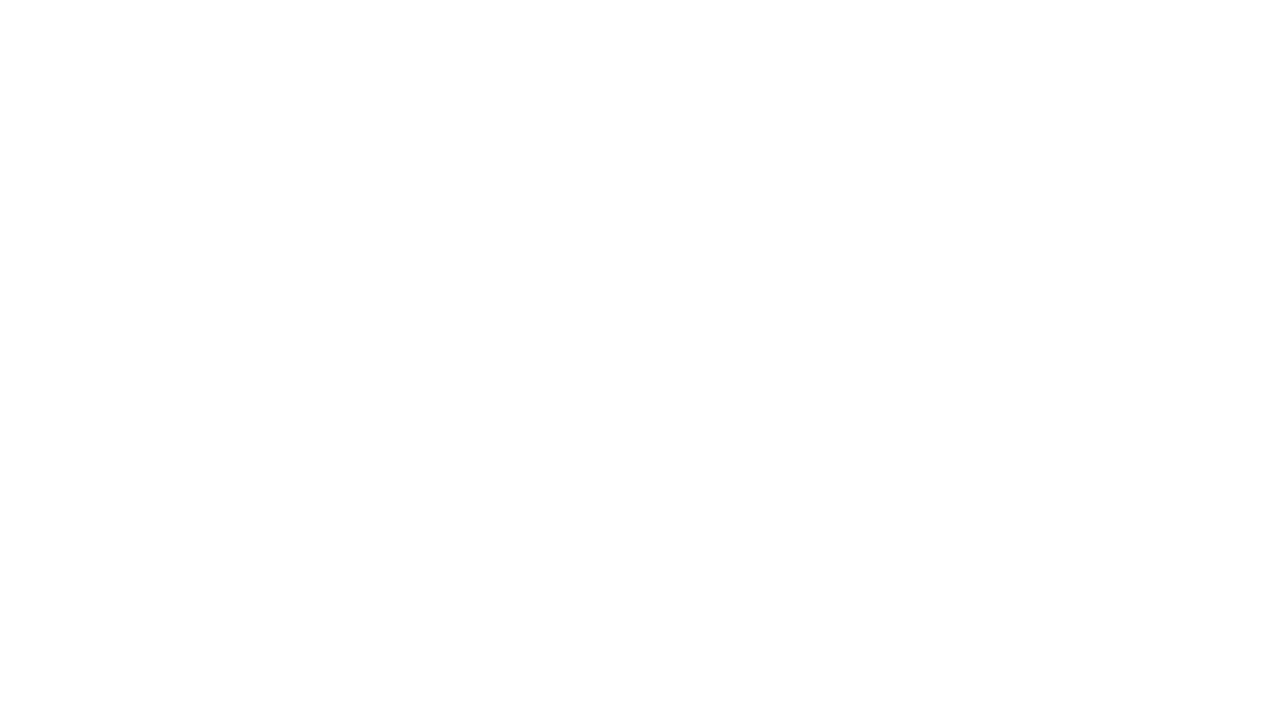

Login tab became visible
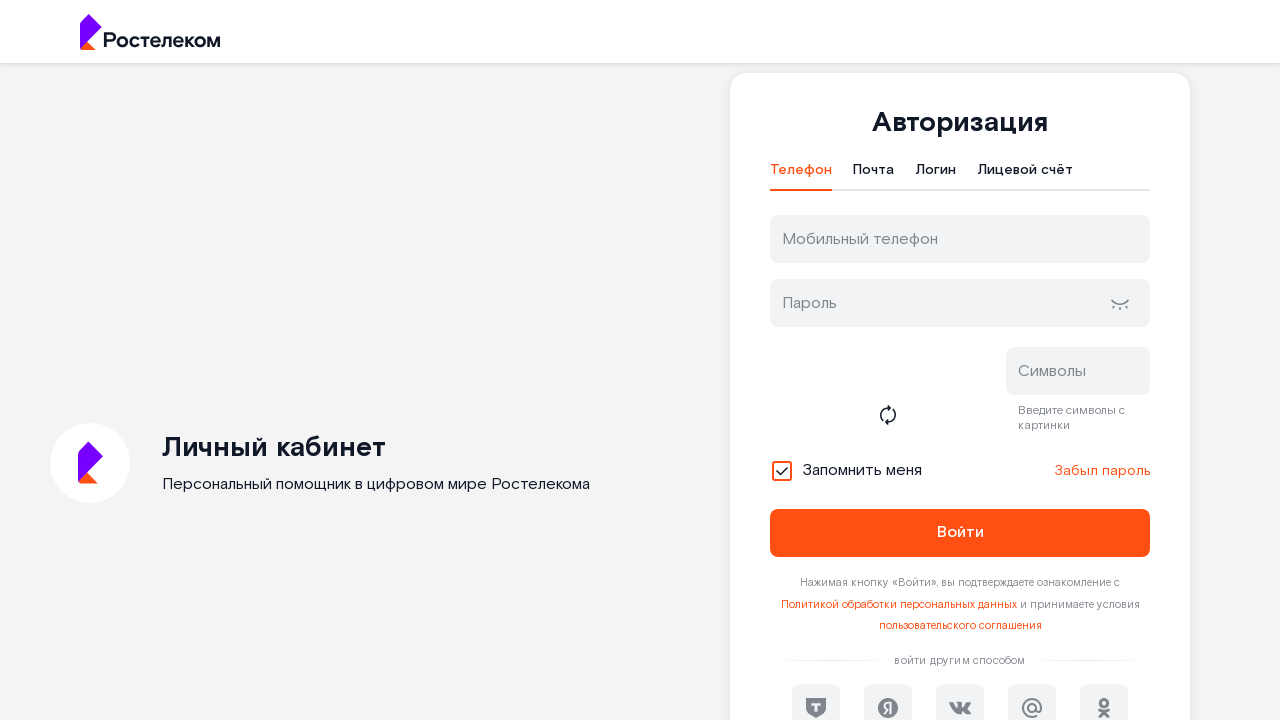

Clicked forgot password link to navigate to password recovery page at (1102, 471) on #forgot_password
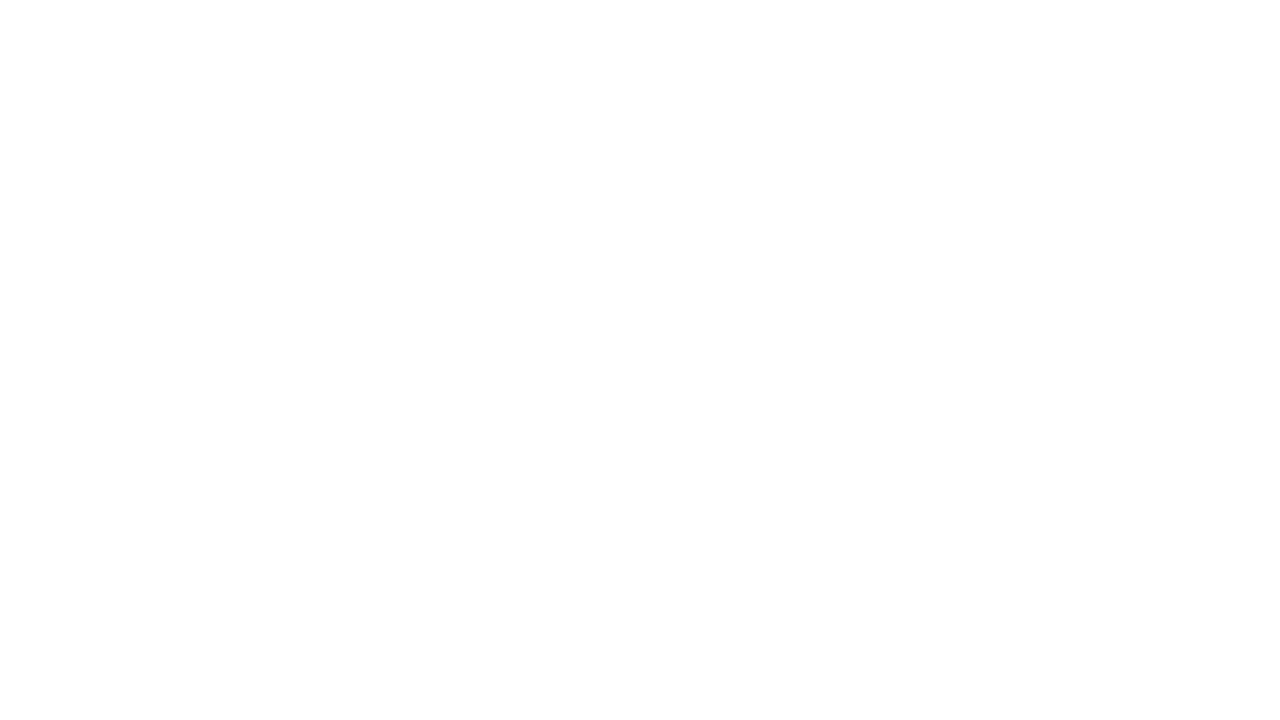

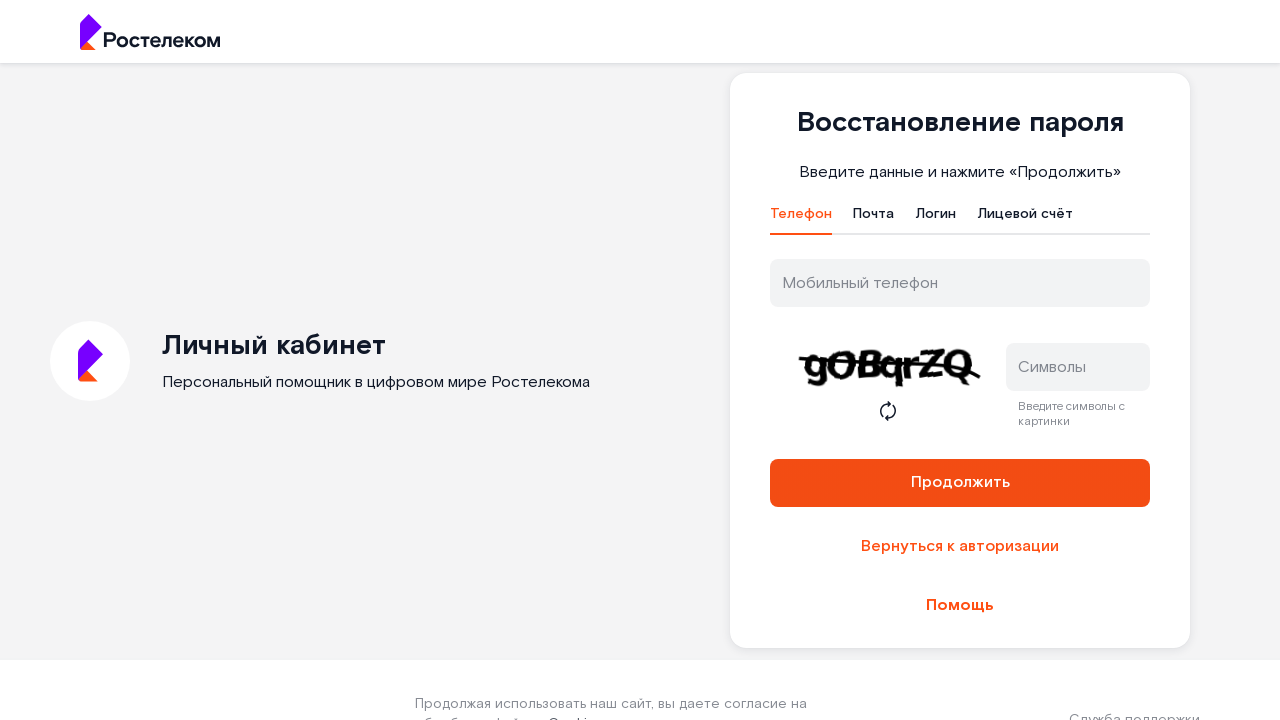